Tests a todo application by selecting existing items, adding a new todo item with custom text, and verifying the item was successfully added to the list.

Starting URL: https://lambdatest.github.io/sample-todo-app/

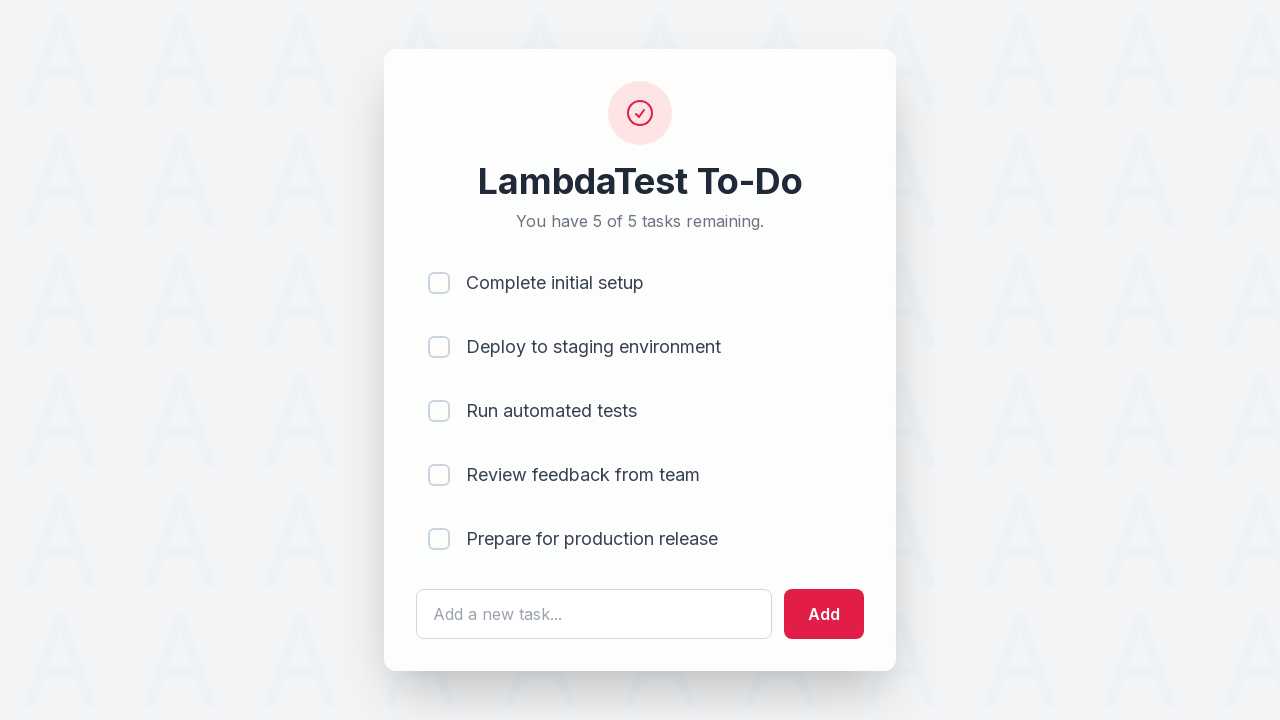

Selected first item in the todo list at (439, 283) on input[name='li1']
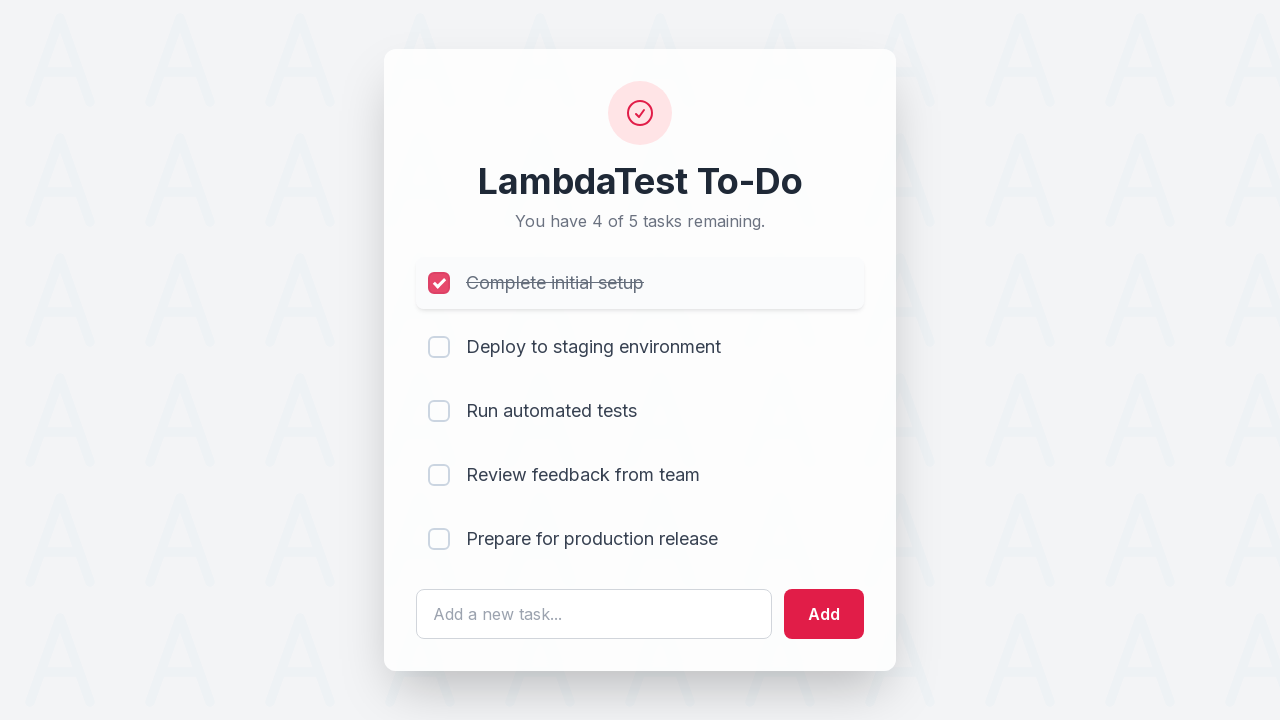

Selected second item in the todo list at (439, 347) on input[name='li2']
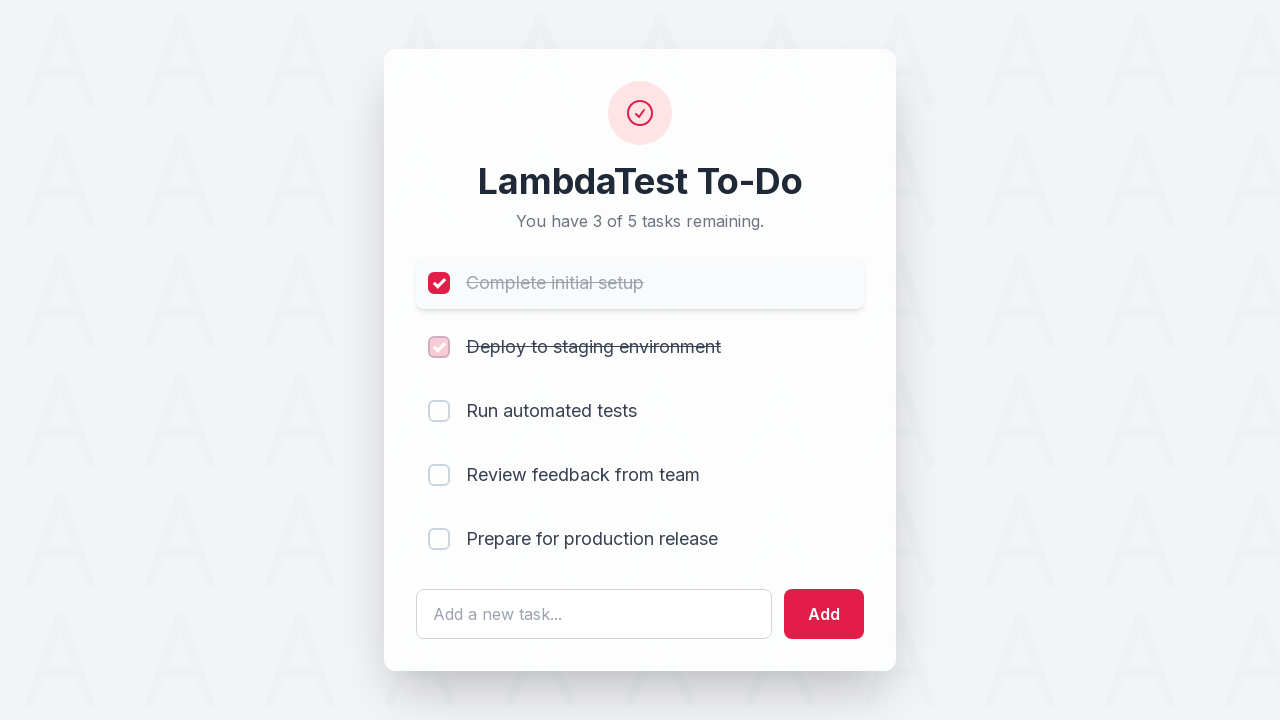

Cleared the todo text input field on #sampletodotext
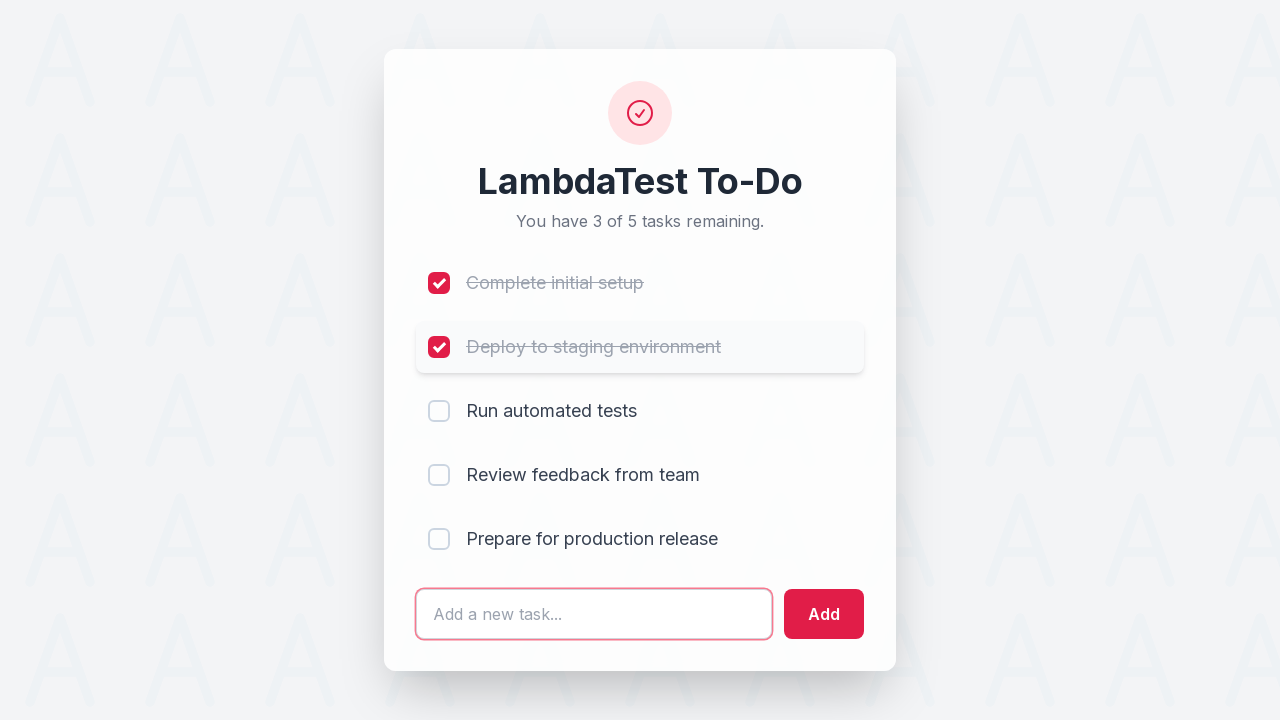

Filled todo text input with 'Yey, Let's add it to list' on #sampletodotext
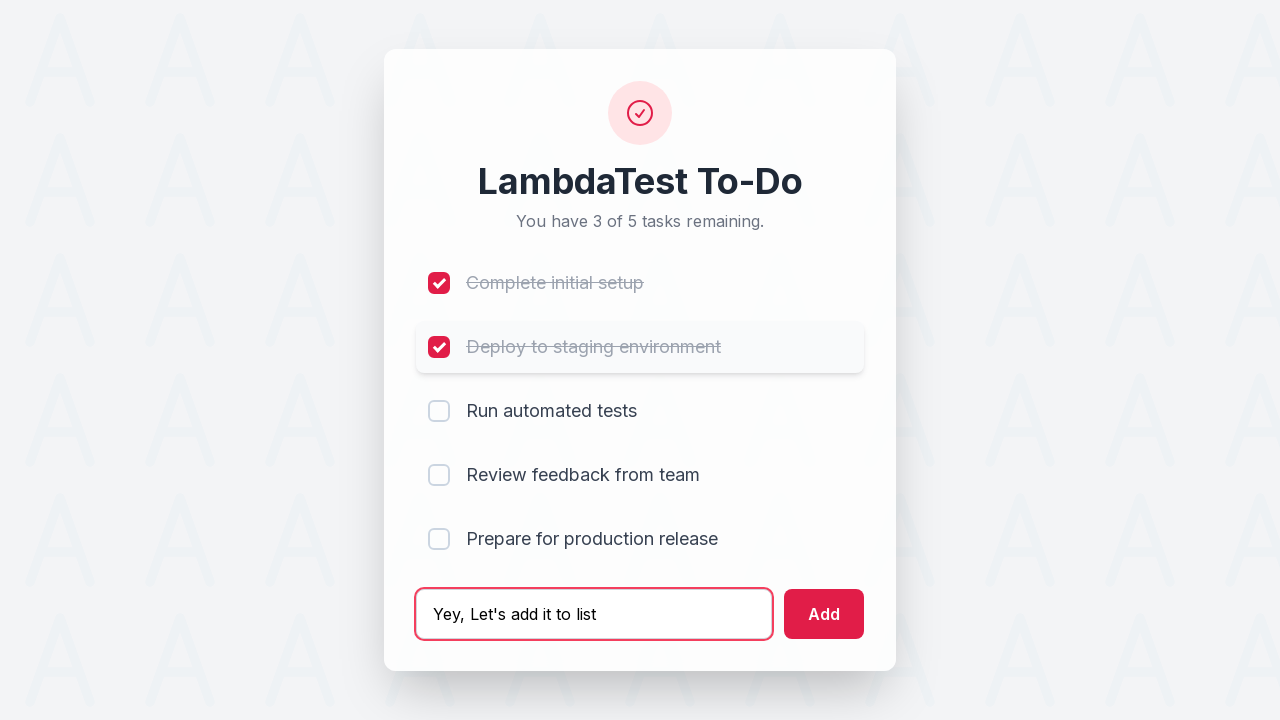

Clicked the add button to create new todo item at (824, 614) on #addbutton
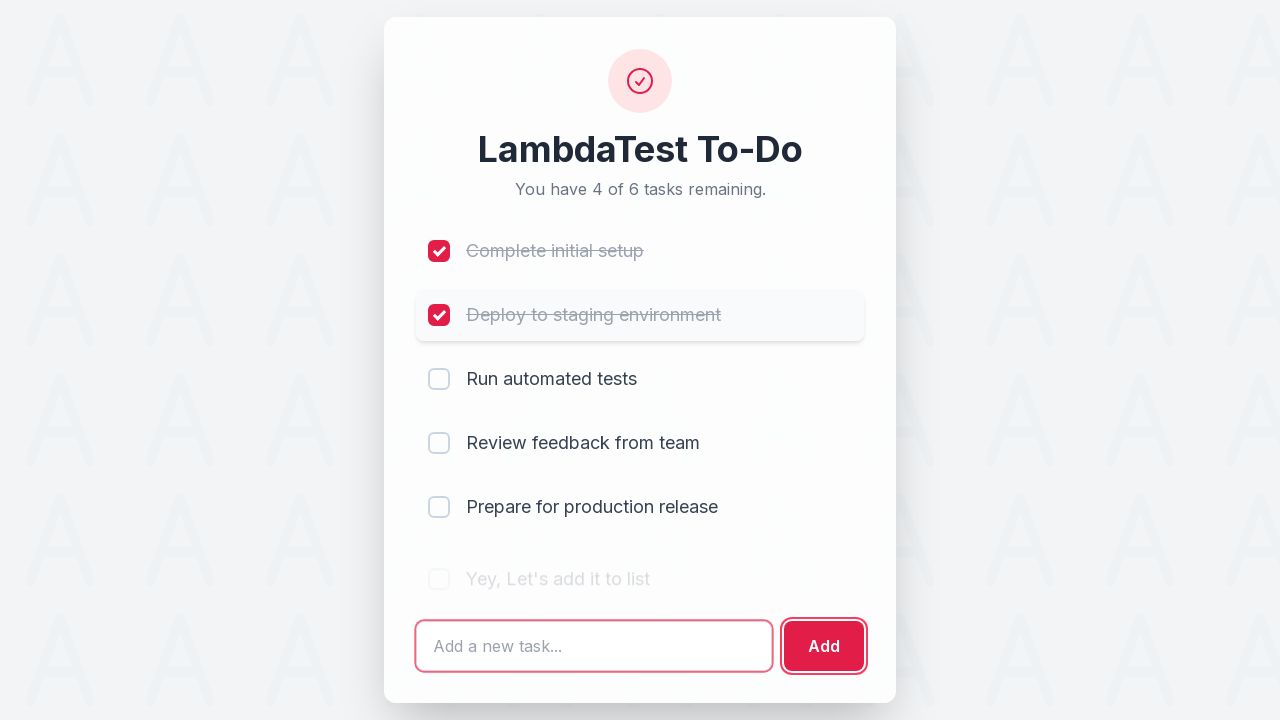

Waited for sixth list item to appear
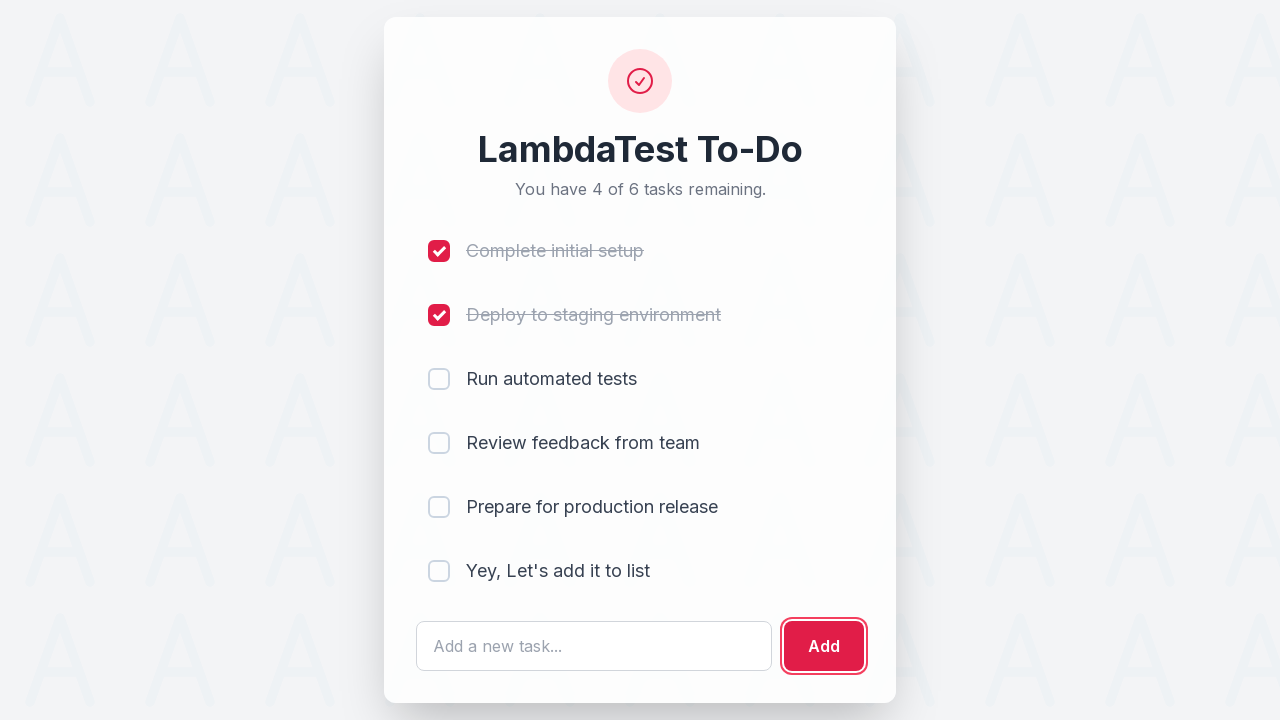

Located the sixth list item element
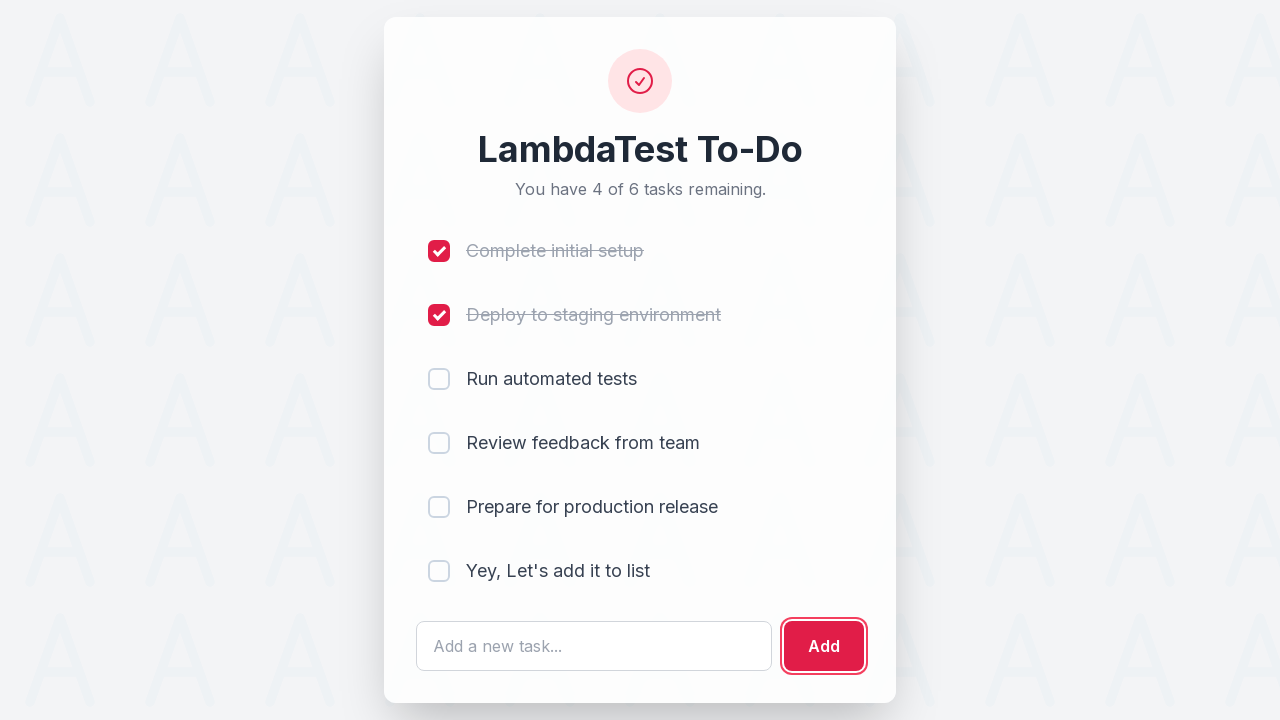

Verified that the new todo item 'Yey, Let's add it to list' was successfully added to the list
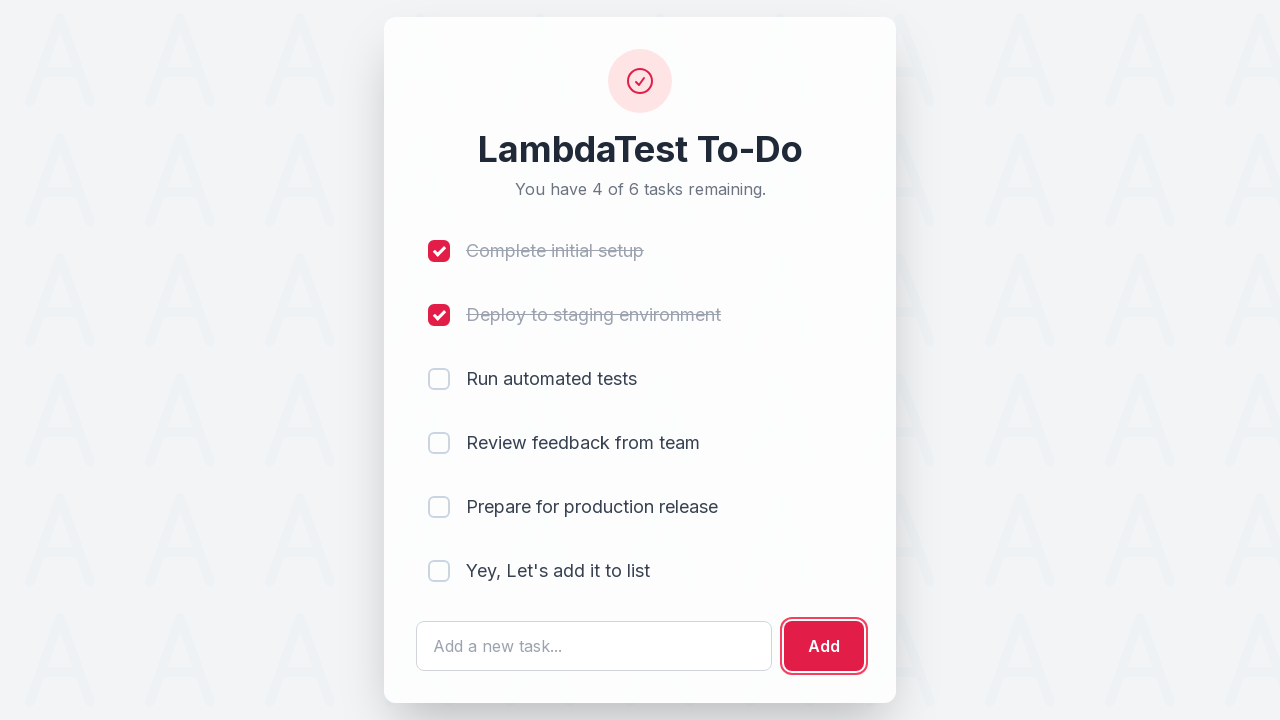

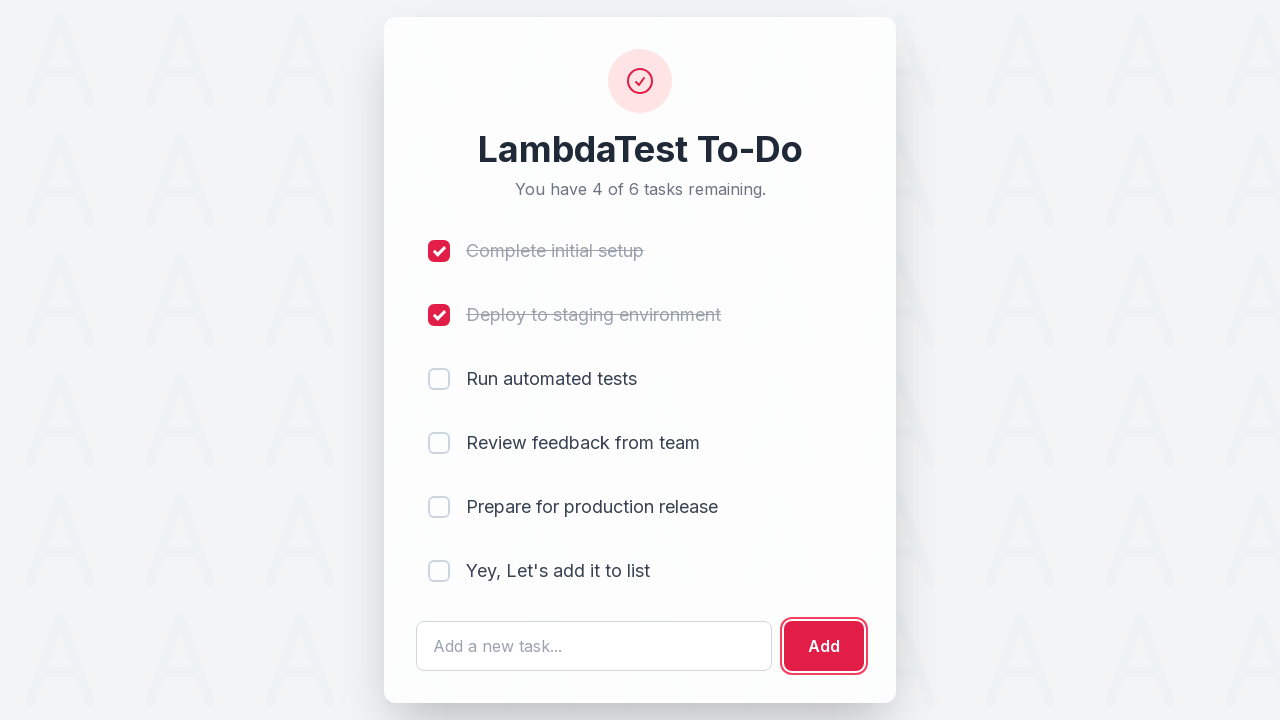